Tests file upload functionality by selecting a file and clicking upload button, then verifying the success message

Starting URL: https://the-internet.herokuapp.com/upload

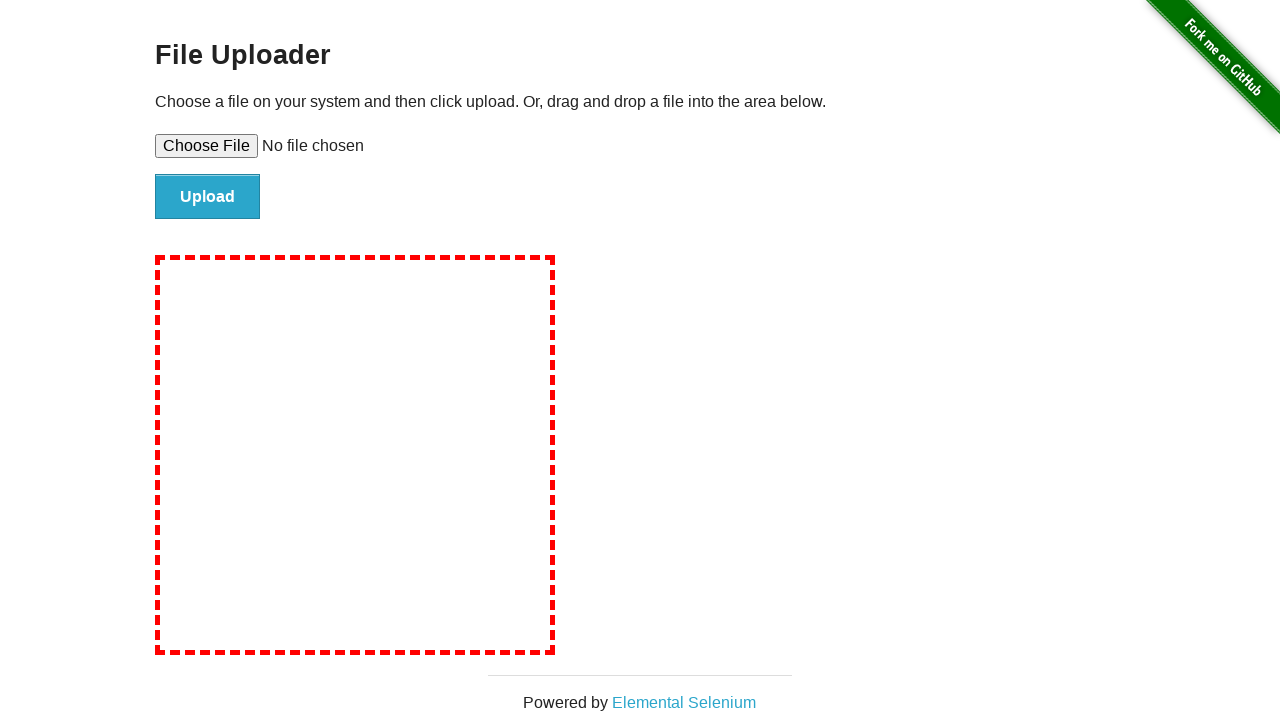

Set file input with temporary test file
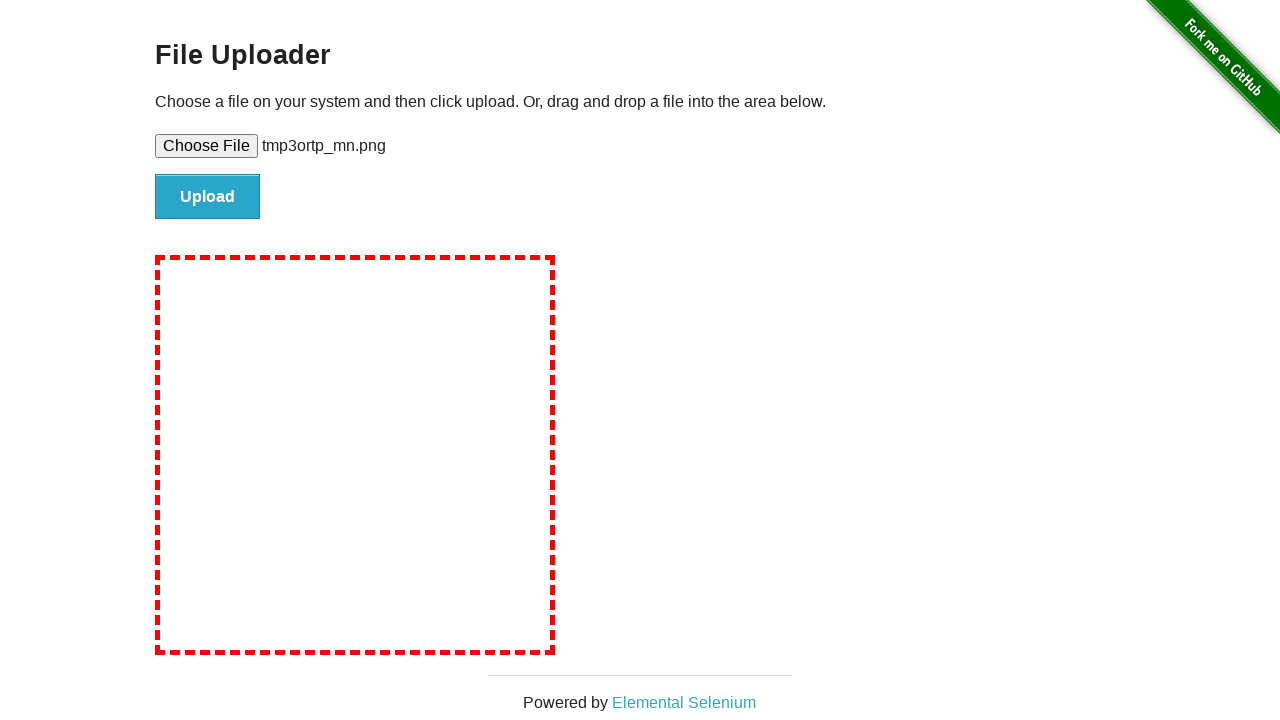

Clicked upload button to submit file at (208, 197) on #file-submit
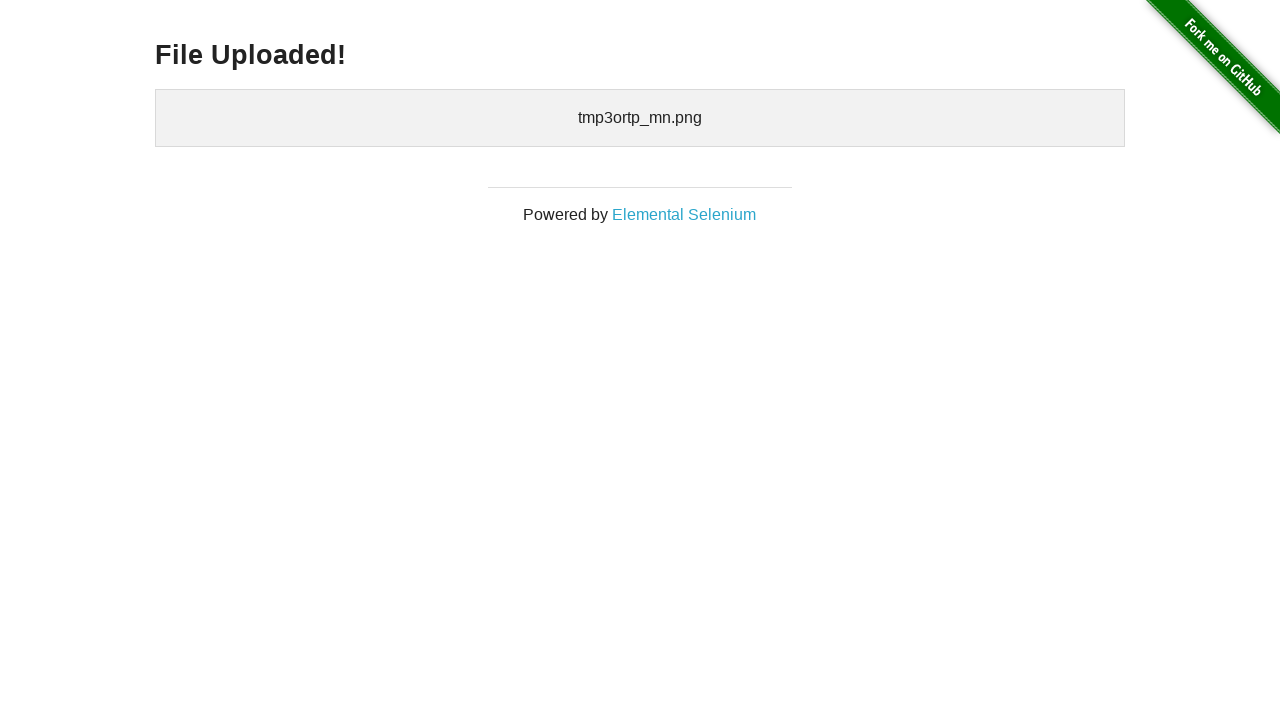

Success message appeared - file upload completed
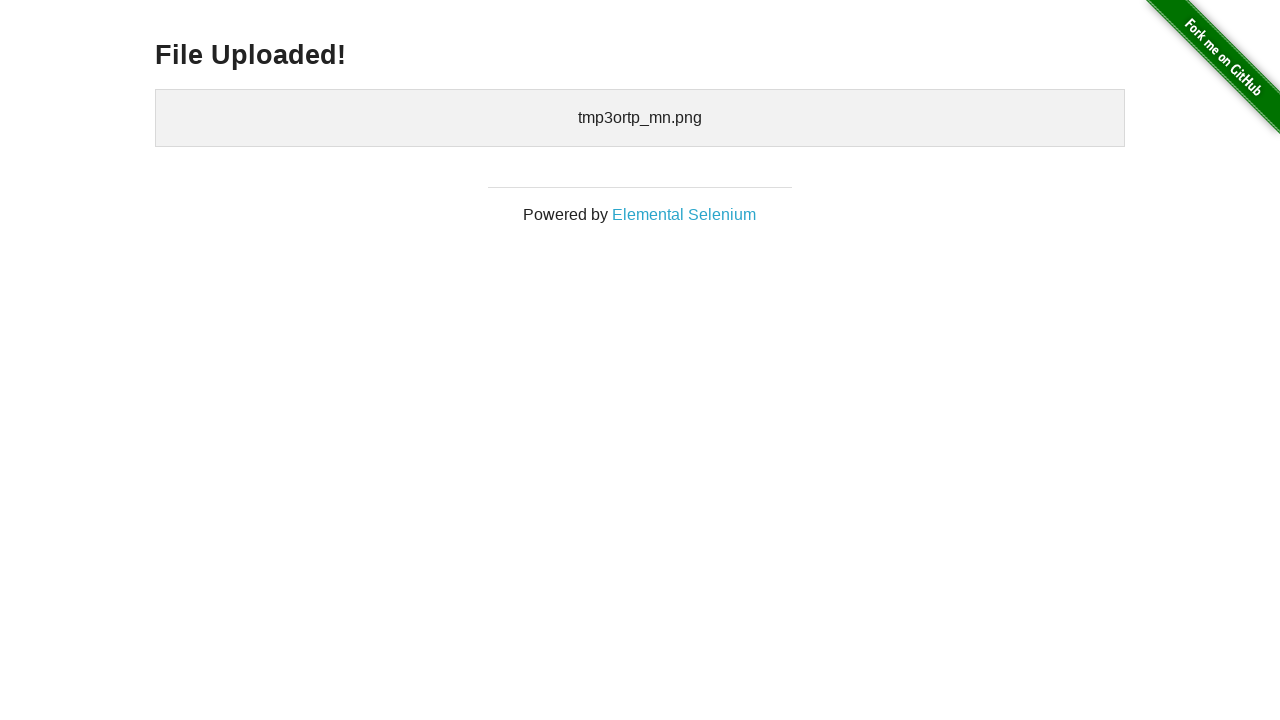

Cleaned up temporary file
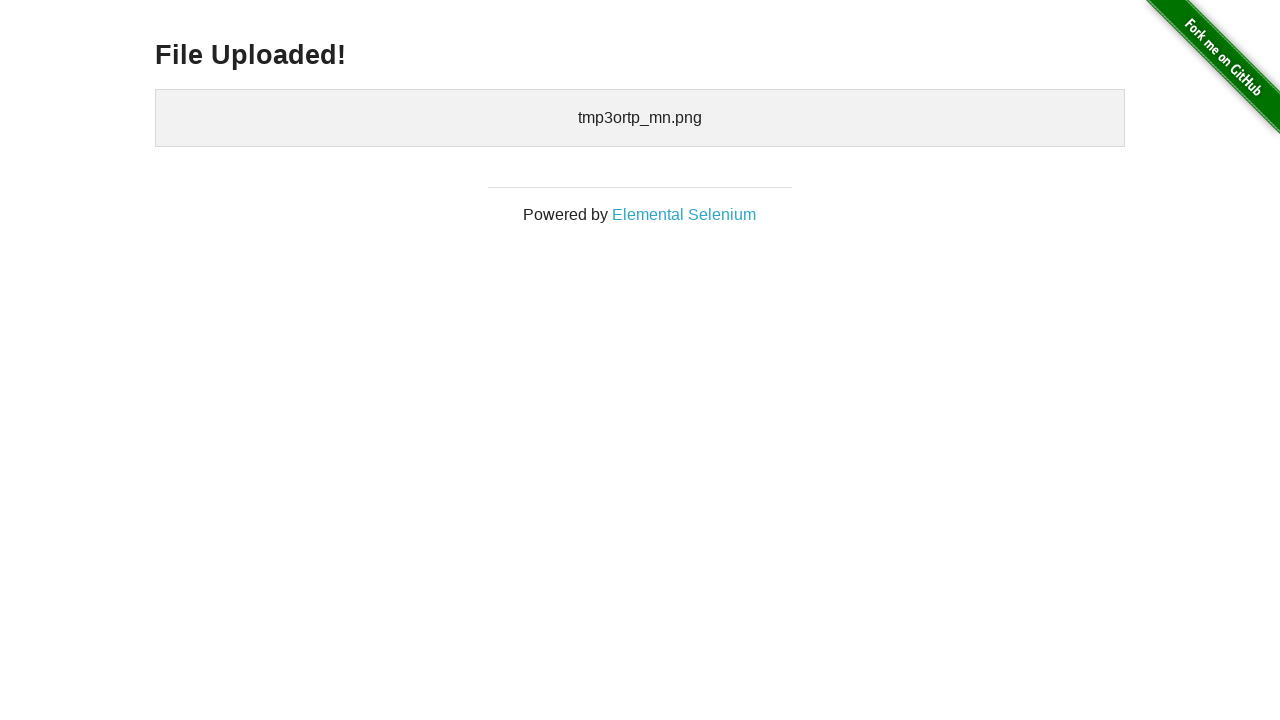

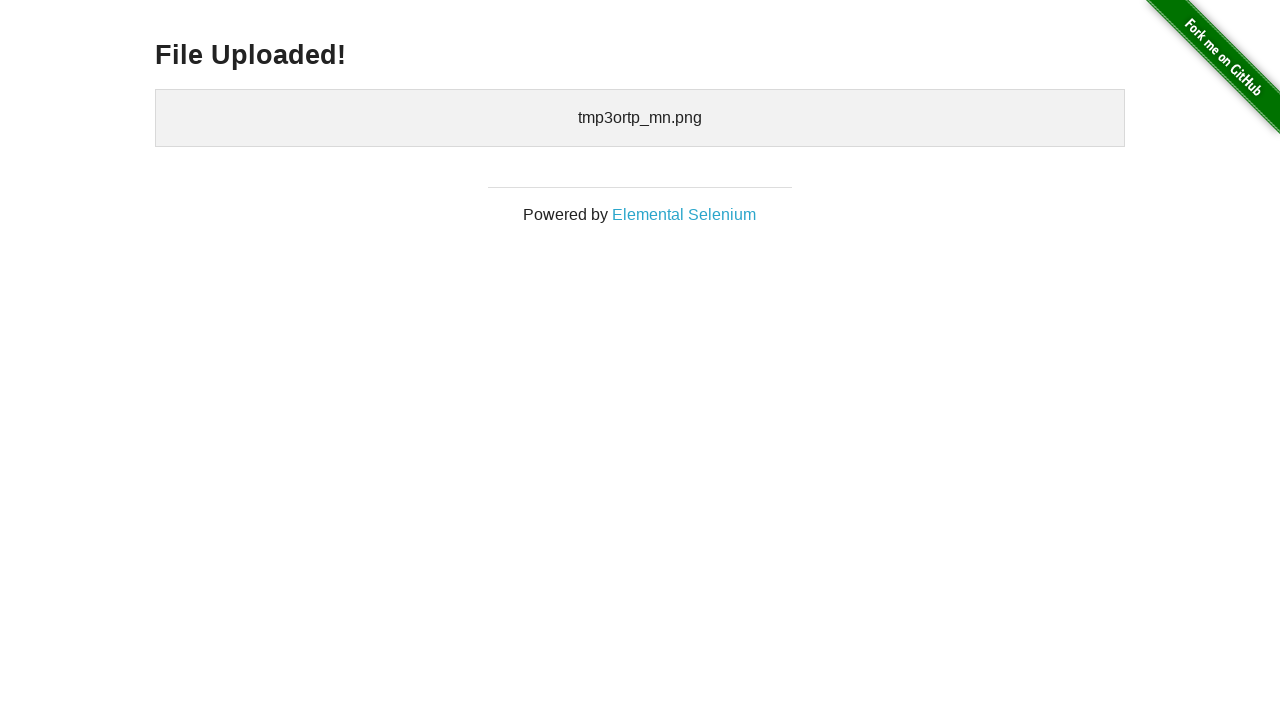